Tests full CRUD workflow on TodoMVC app: adds todos, edits a todo, toggles completion, clears completed items, cancels an edit, and deletes a todo.

Starting URL: http://todomvc4tasj.herokuapp.com/

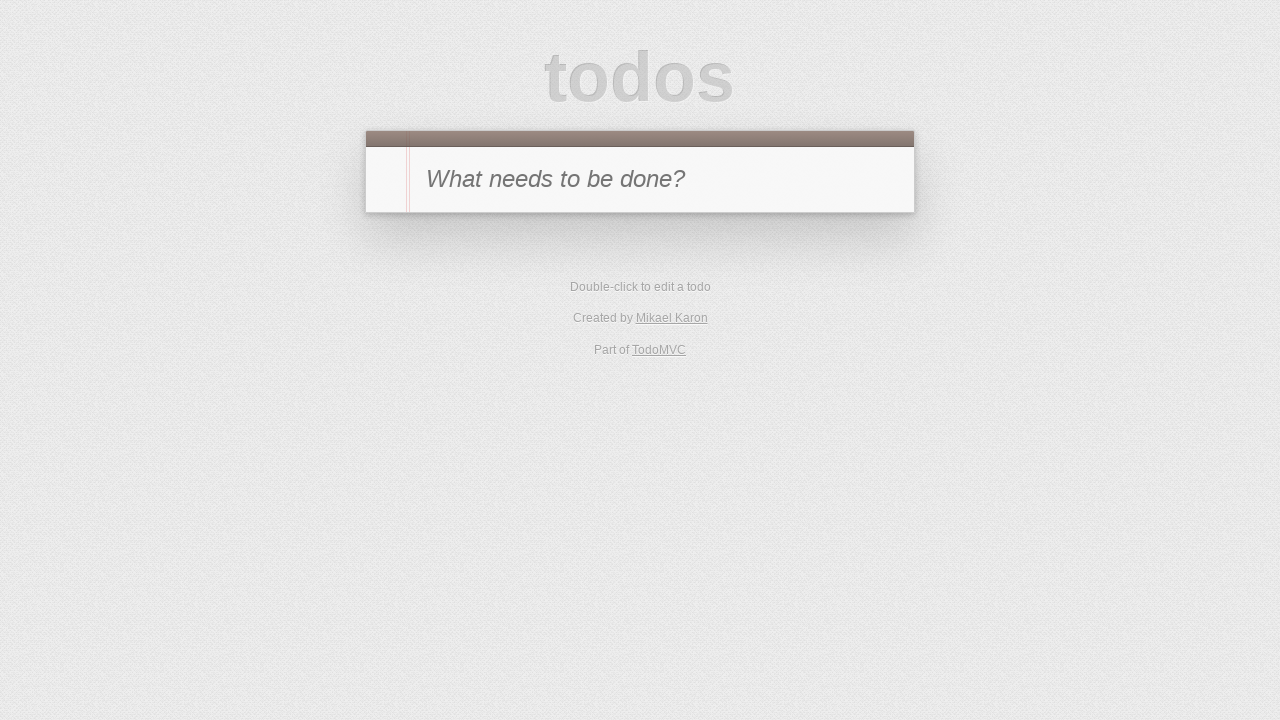

TodoMVC app fully loaded
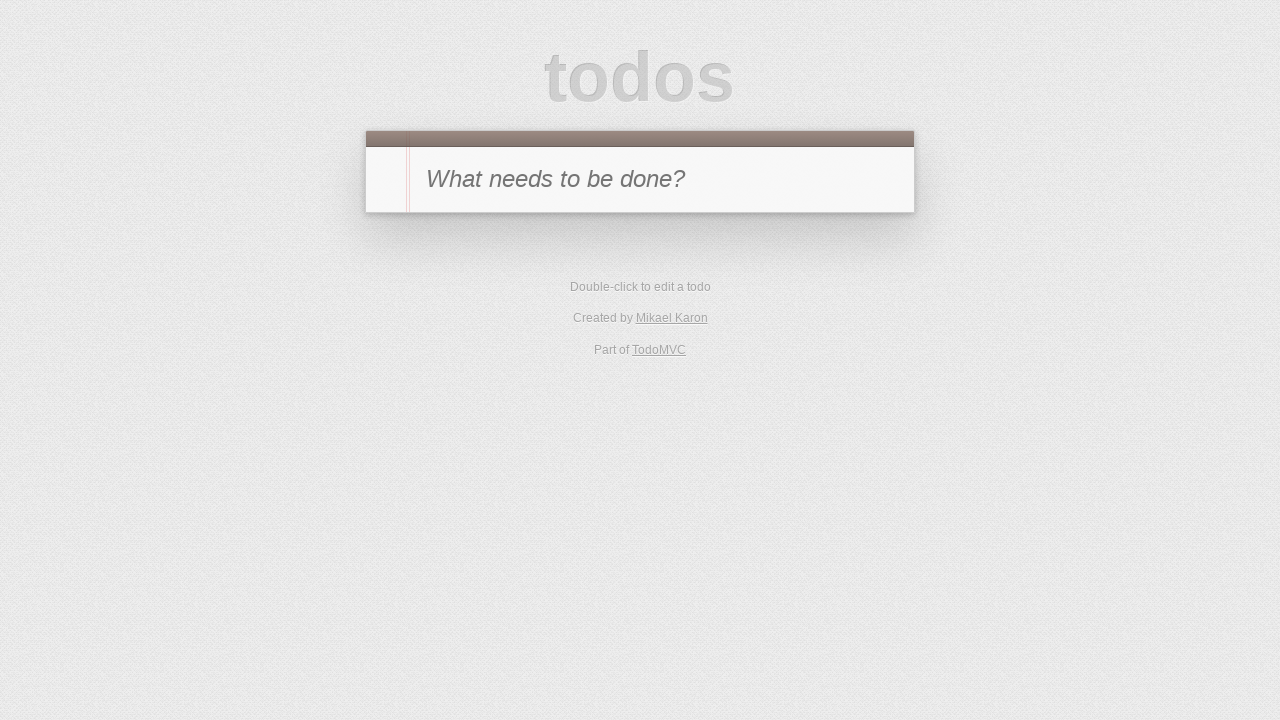

Filled todo input with 'a' on #new-todo
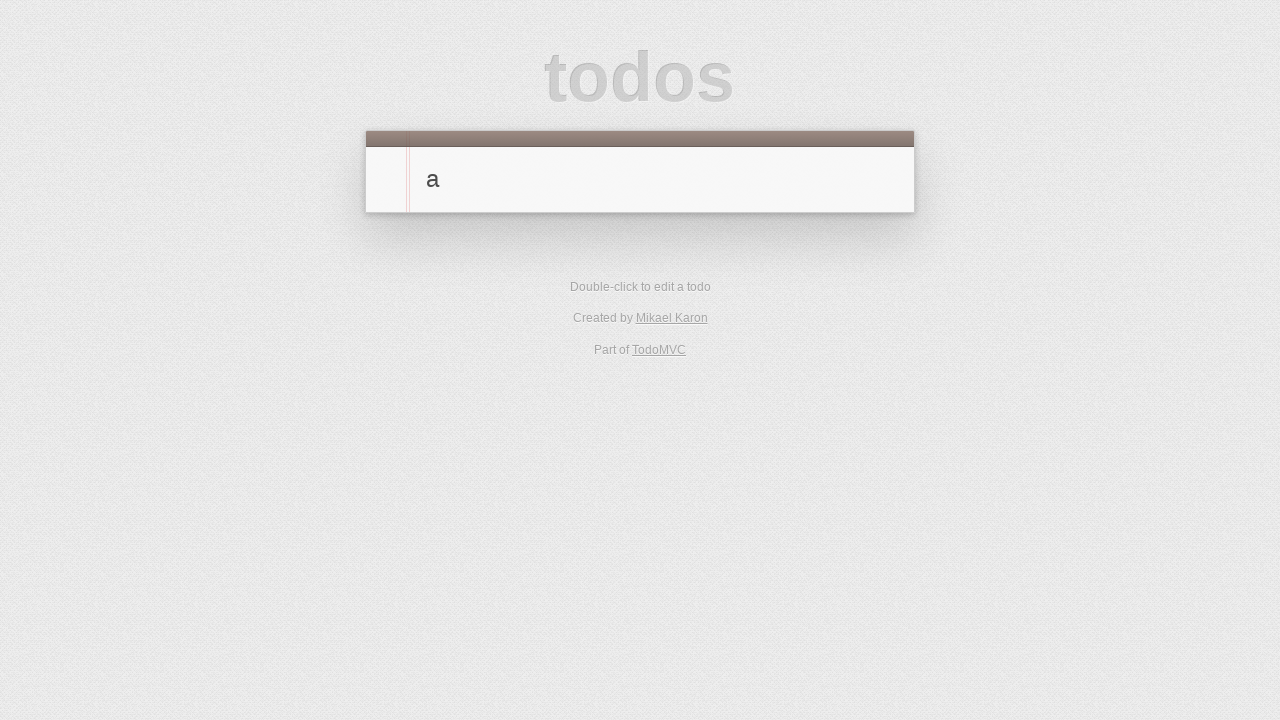

Added todo 'a' by pressing Enter on #new-todo
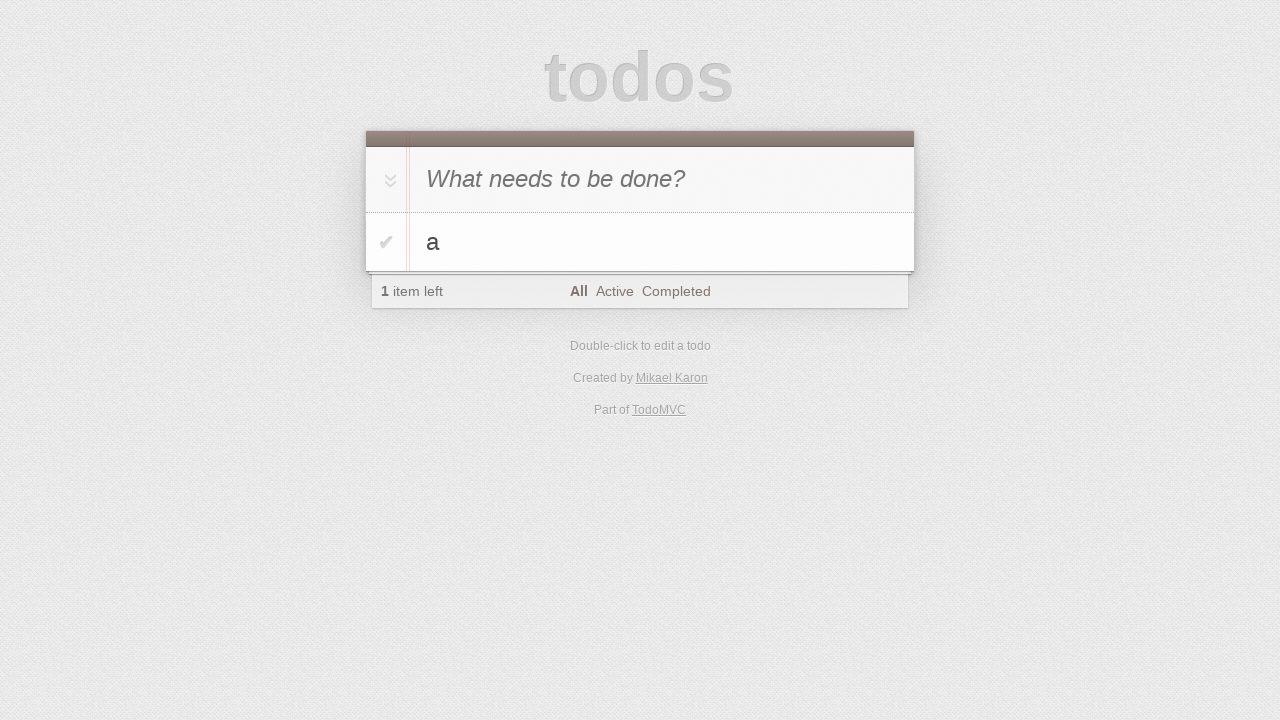

Filled todo input with 'b' on #new-todo
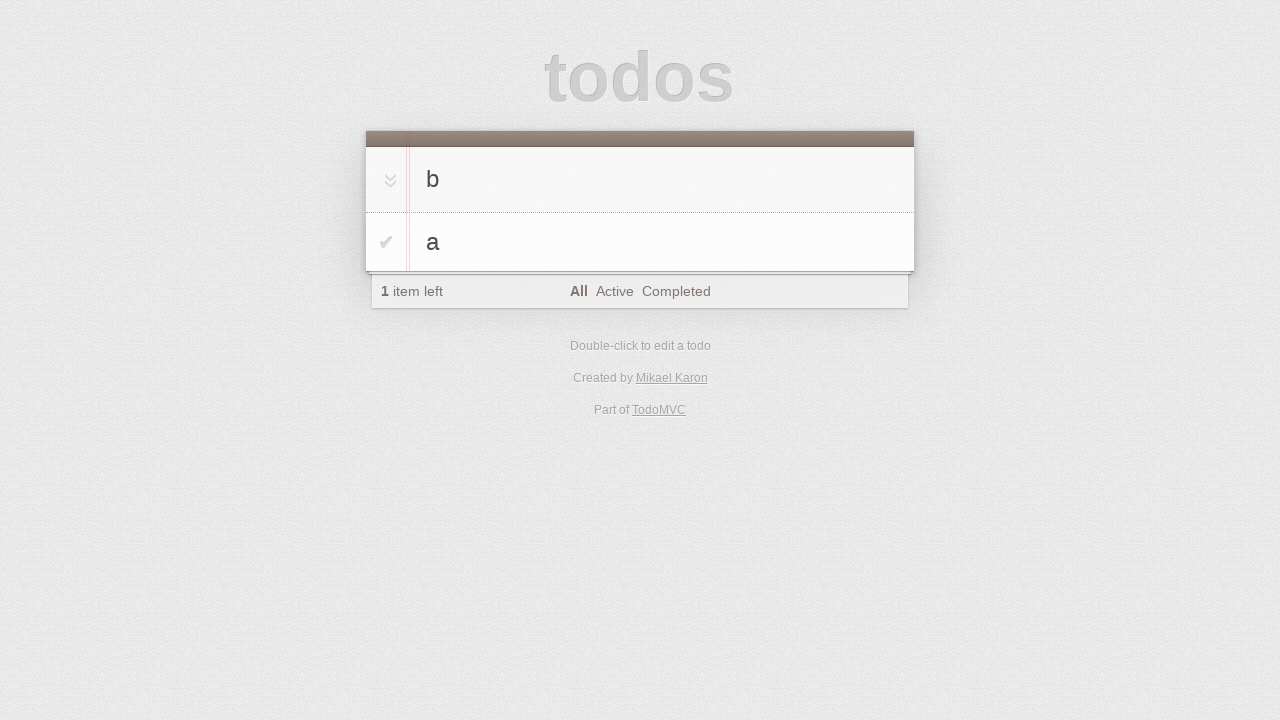

Added todo 'b' by pressing Enter on #new-todo
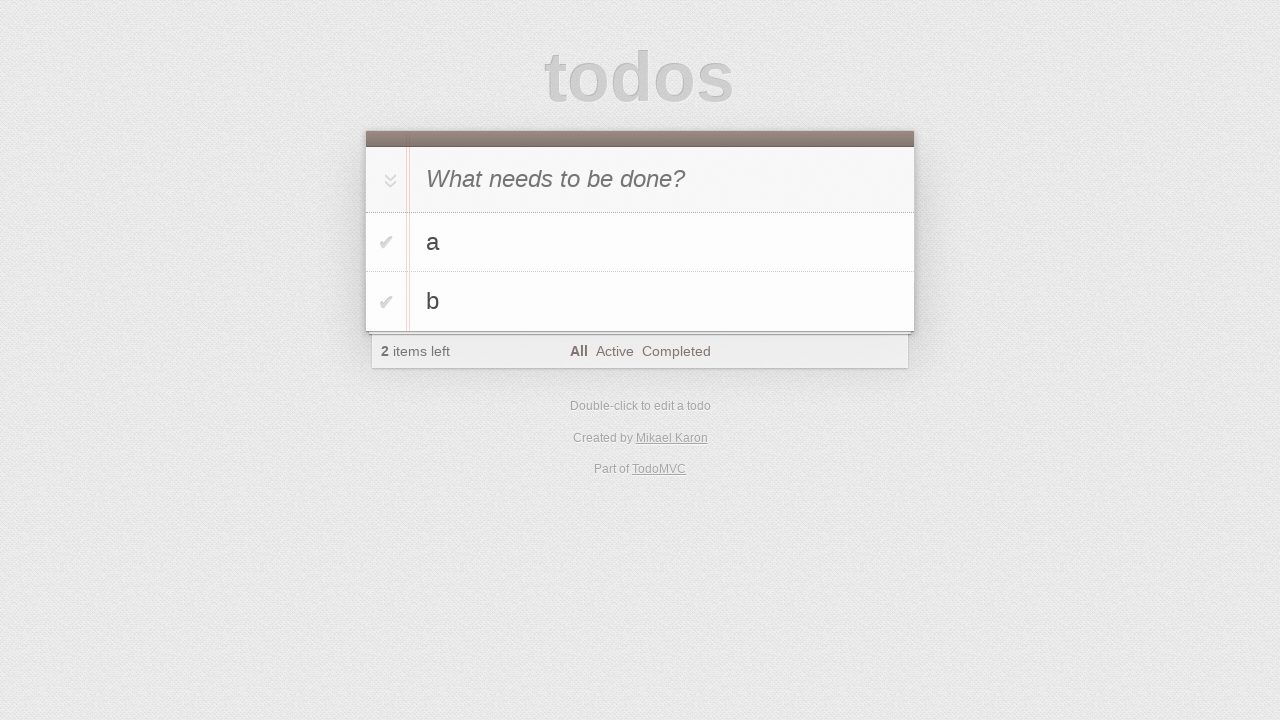

Filled todo input with 'c' on #new-todo
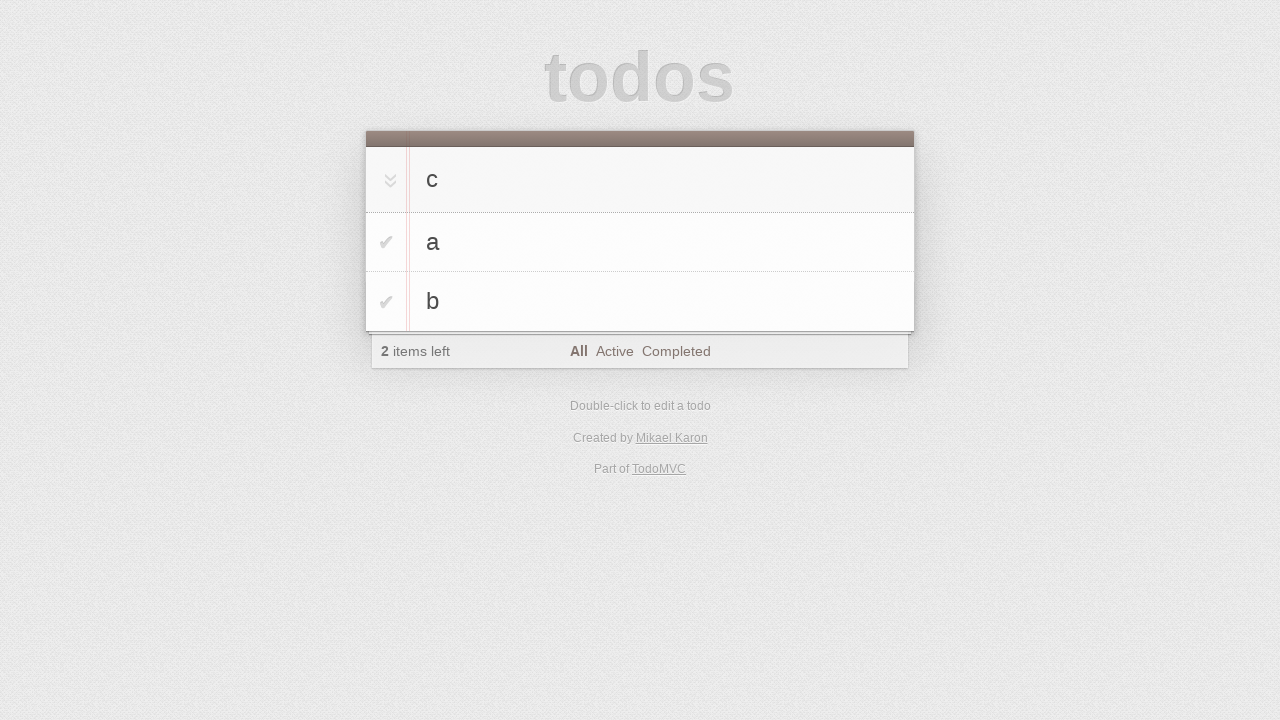

Added todo 'c' by pressing Enter on #new-todo
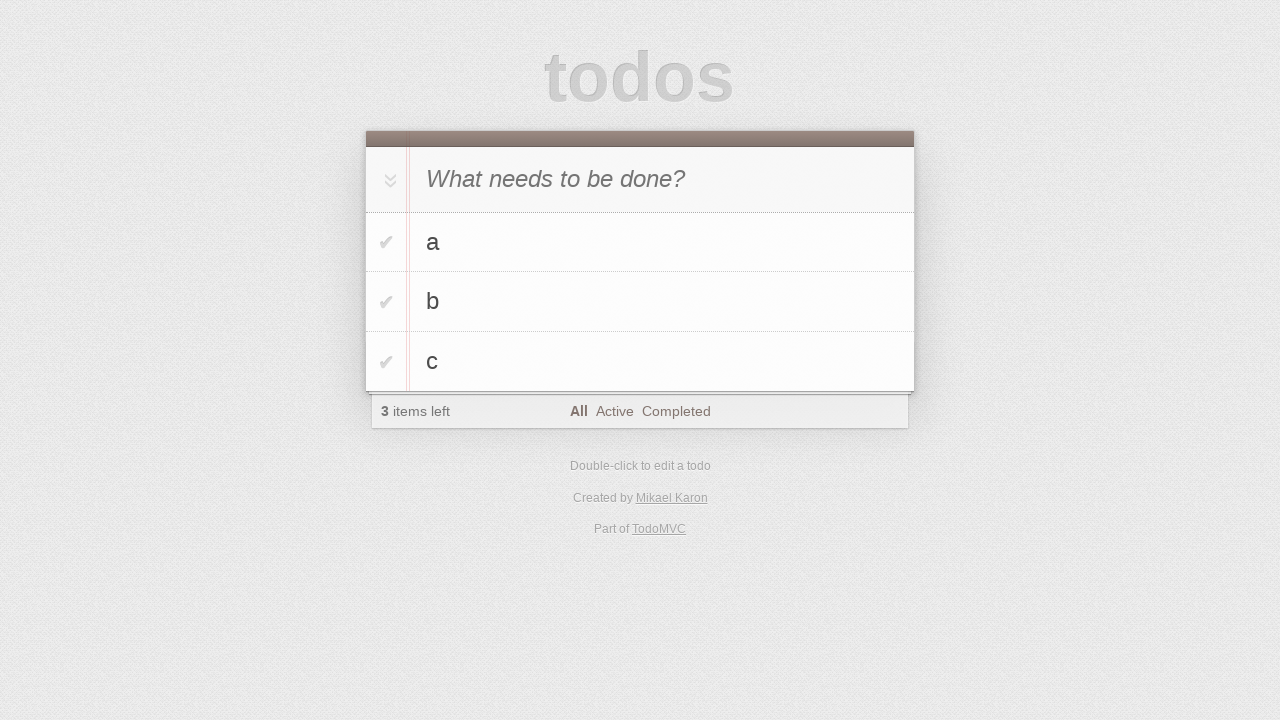

Todo list items are present in DOM
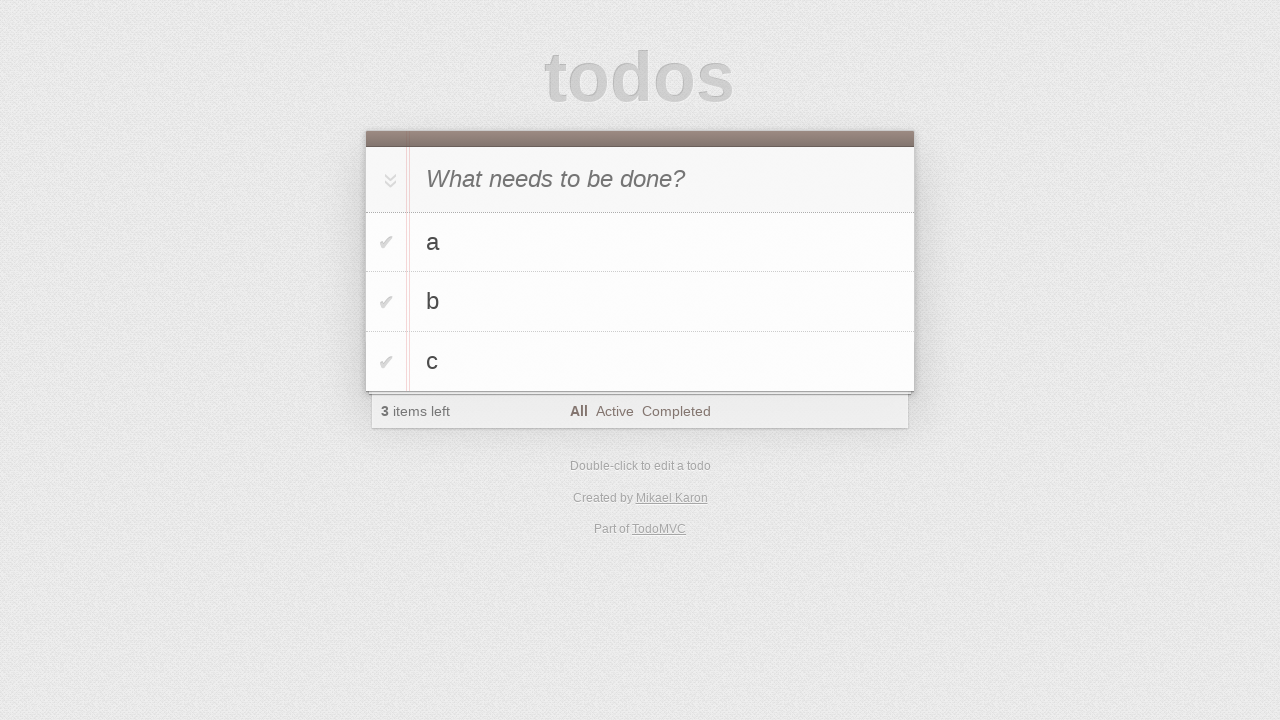

Verified 3 todos exist (a, b, c)
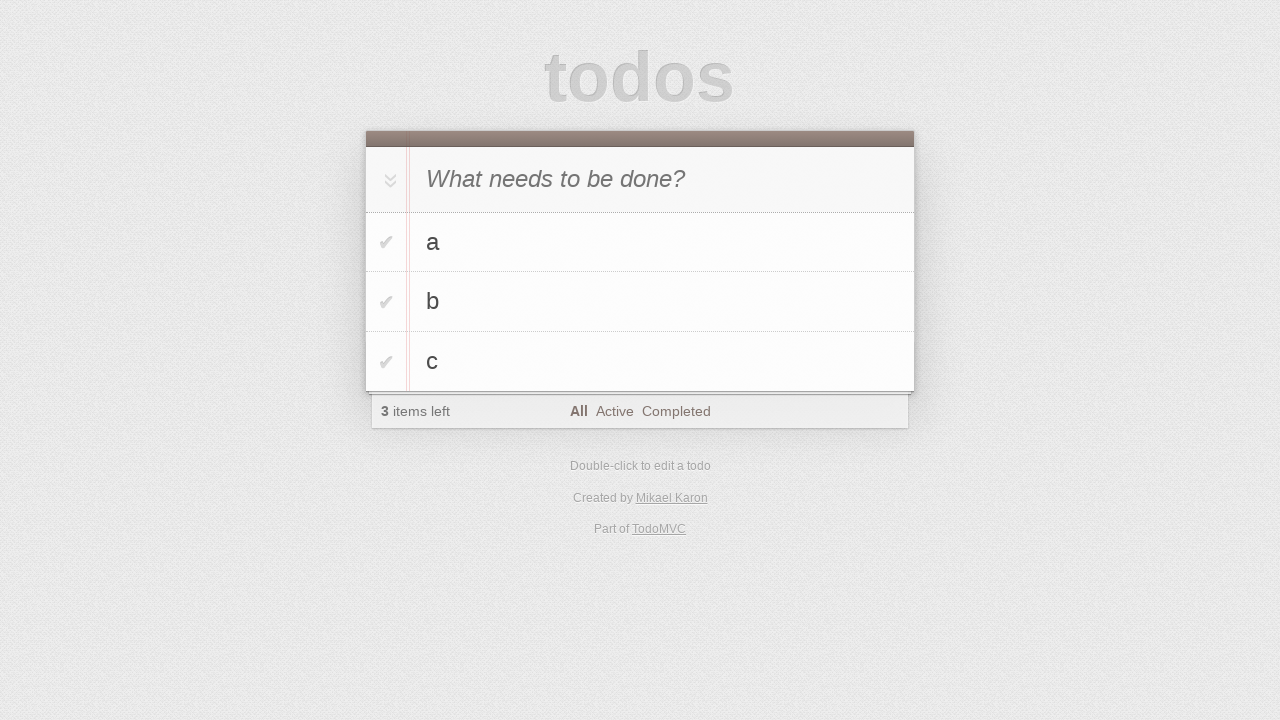

Double-clicked on todo 'b' to enter edit mode at (640, 302) on #todo-list>li >> internal:has-text="b"i >> nth=0
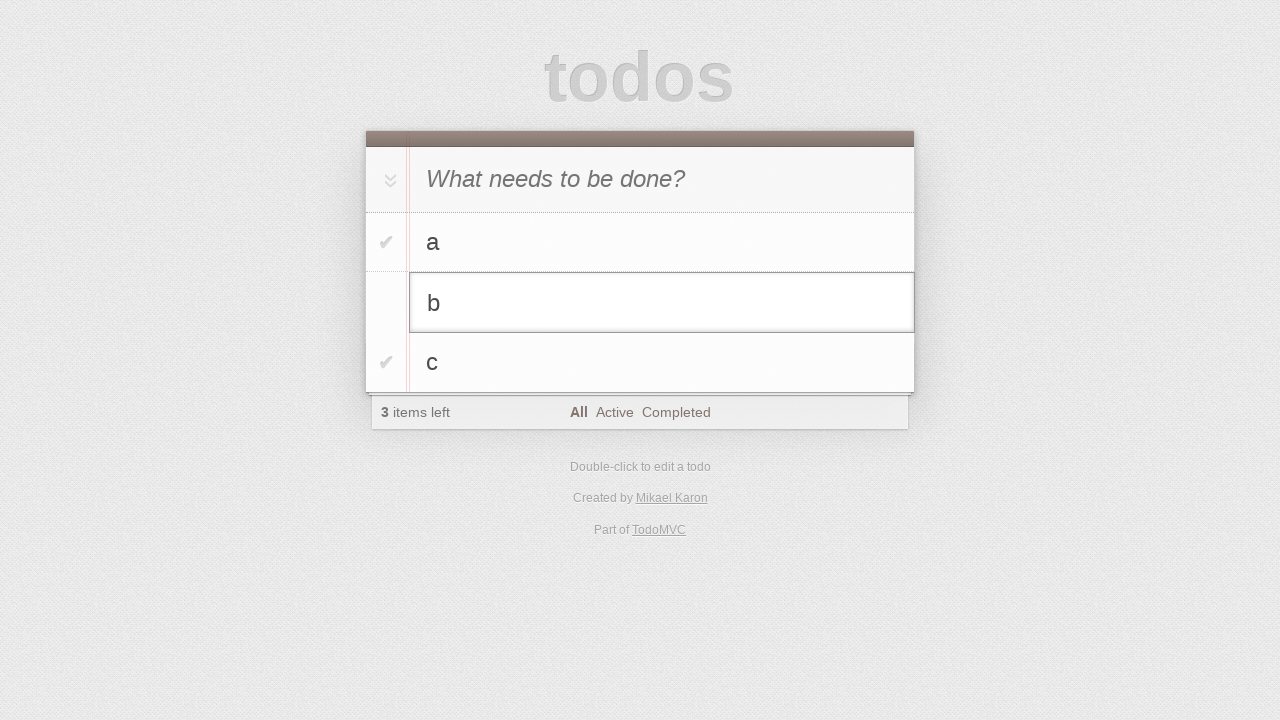

Filled edit field with 'b edited' on #todo-list>li.editing .edit
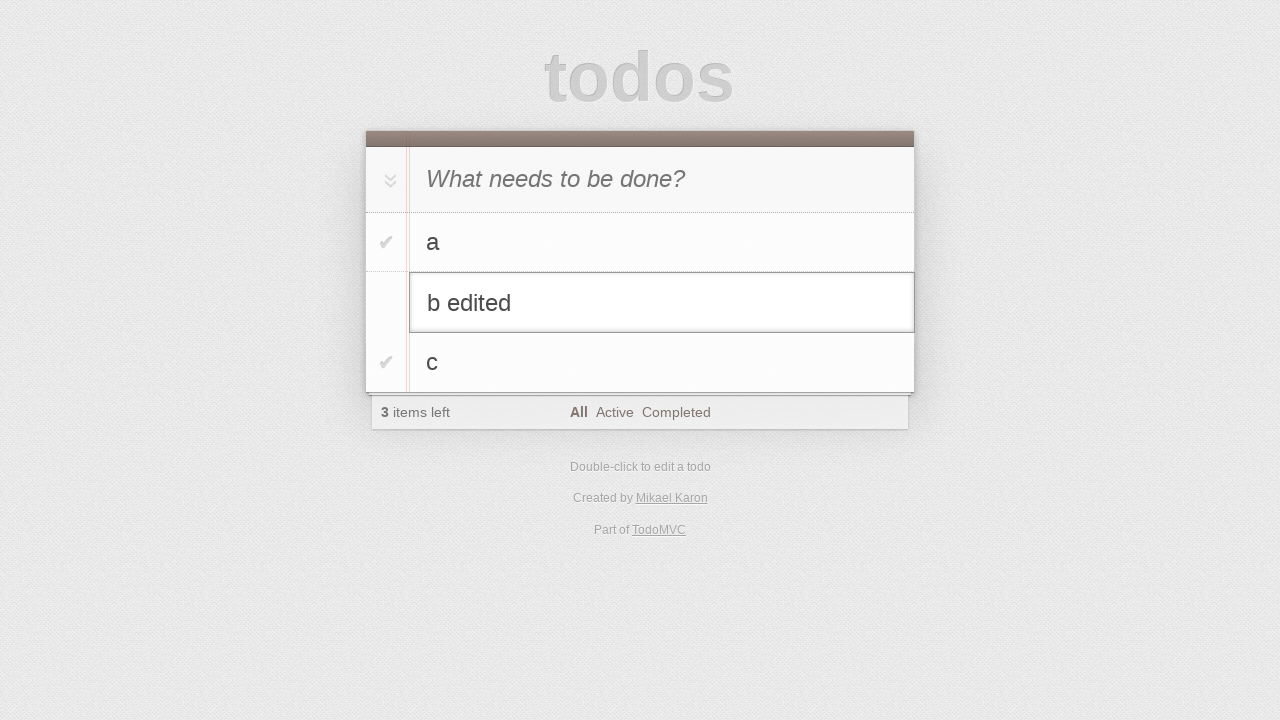

Confirmed edit by pressing Enter, todo 'b' renamed to 'b edited' on #todo-list>li.editing .edit
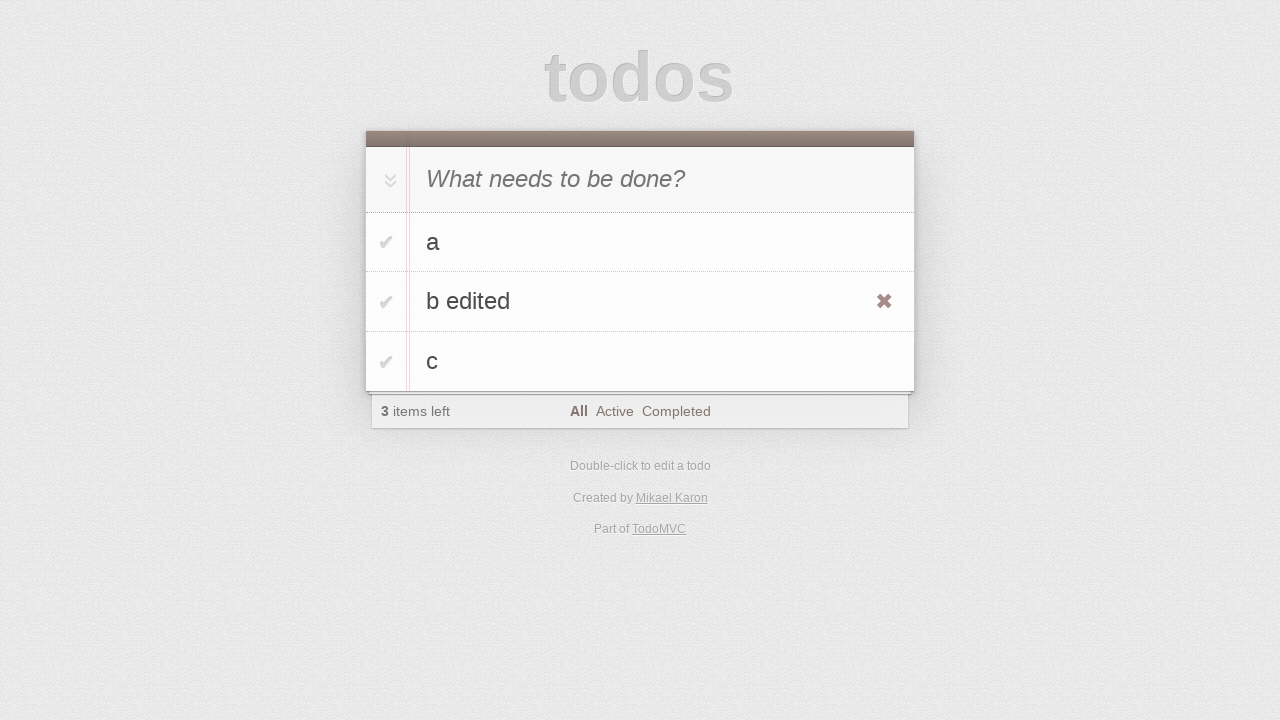

Toggled completion status on 'b edited' todo at (386, 302) on #todo-list>li >> internal:has-text="b edited"i >> .toggle
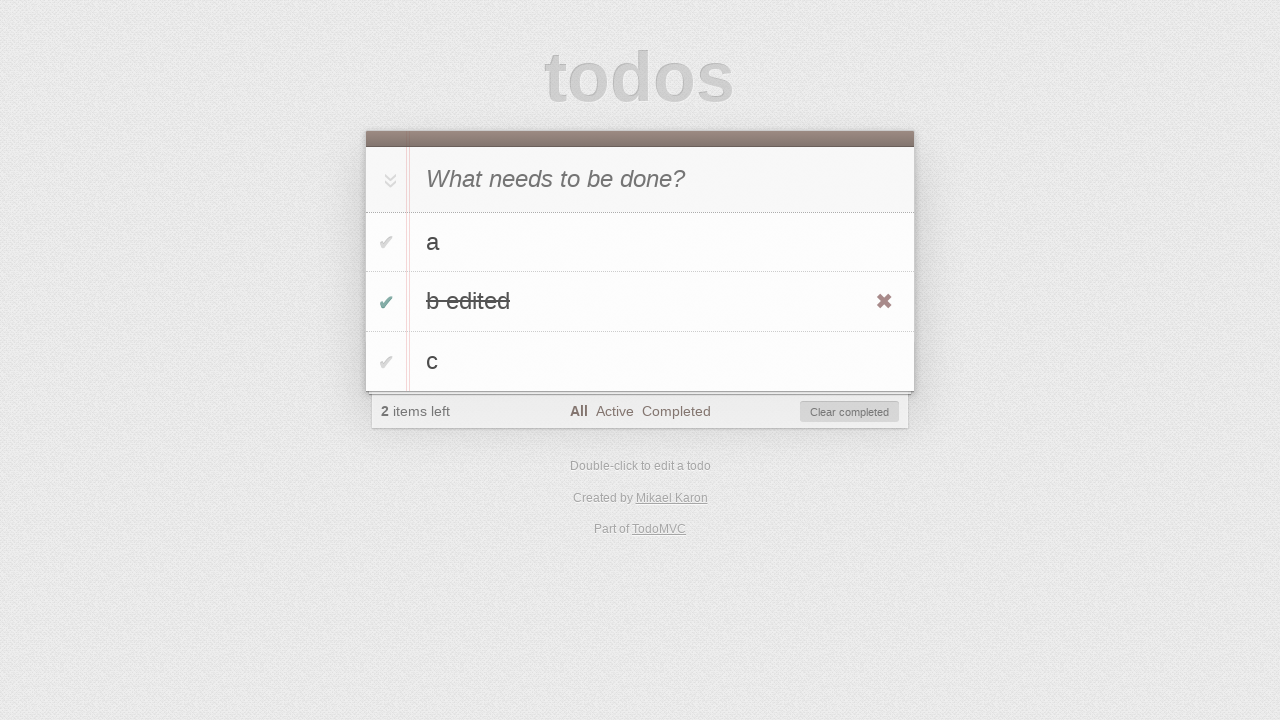

Clicked 'Clear completed' button at (850, 412) on #clear-completed
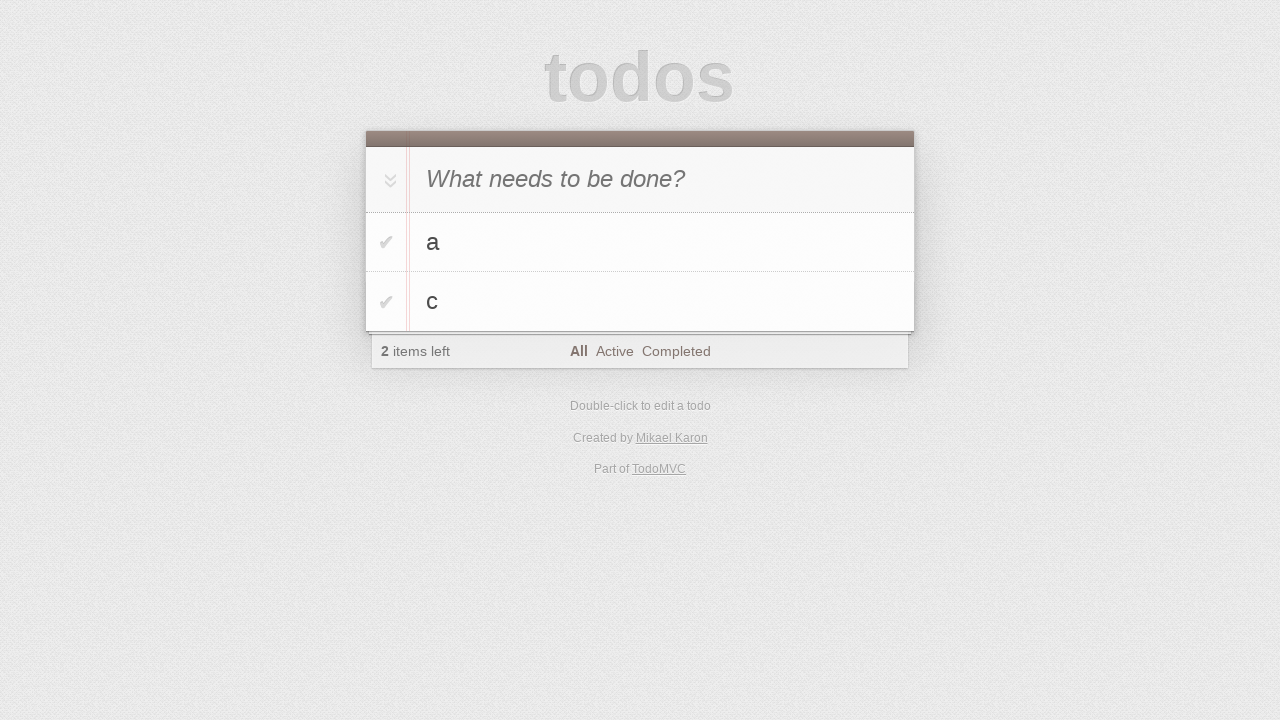

Waited 500ms for DOM update after clearing completed items
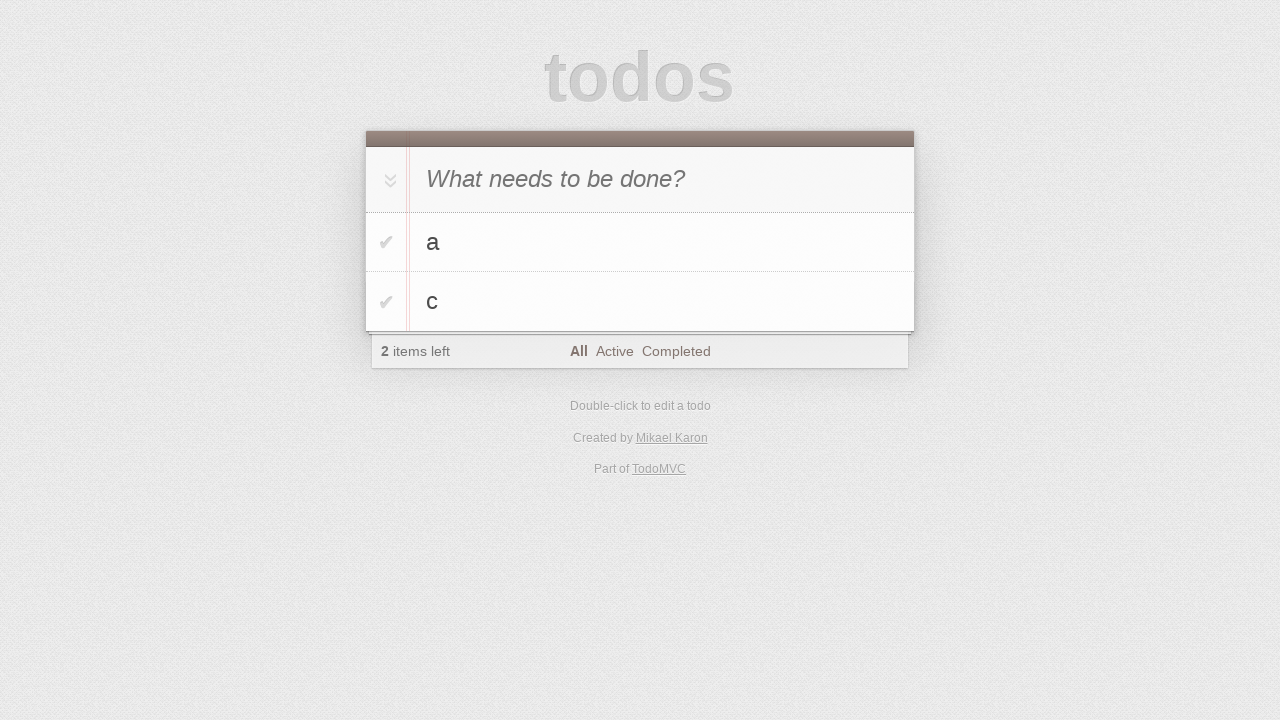

Verified 2 todos remain (a, c)
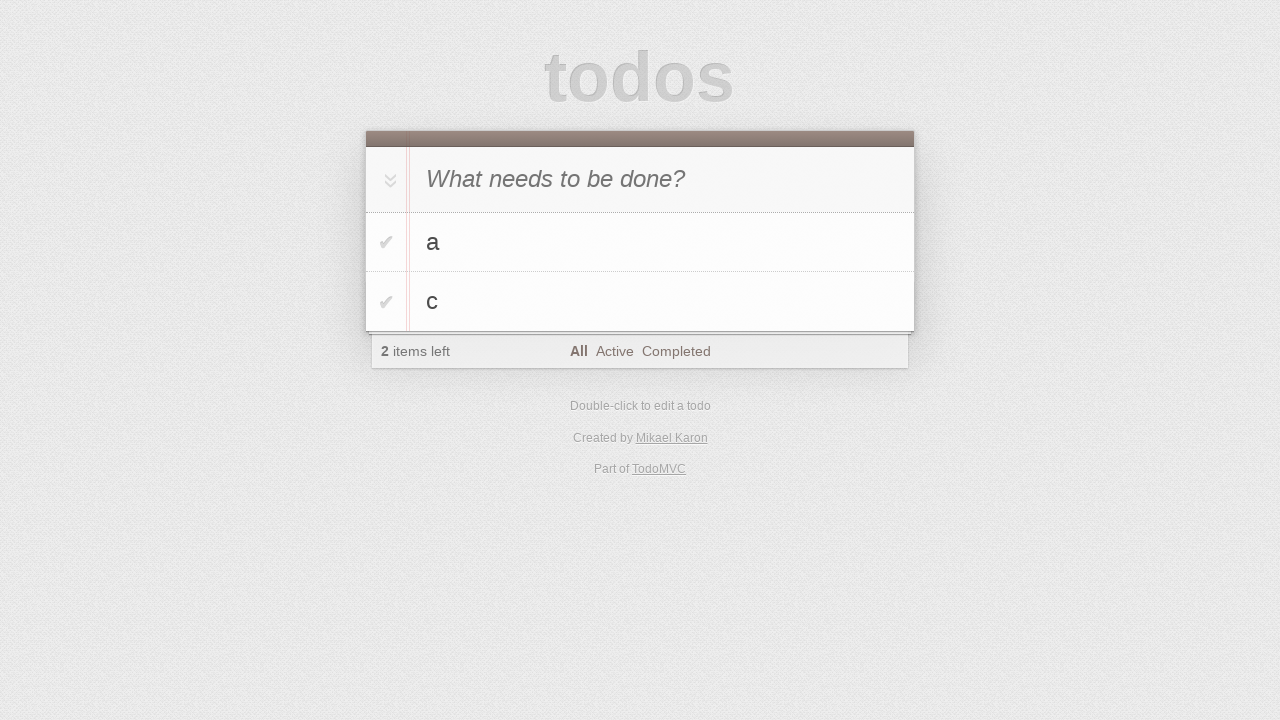

Double-clicked on todo 'c' to enter edit mode at (640, 302) on #todo-list>li >> internal:has-text="c"i >> nth=0
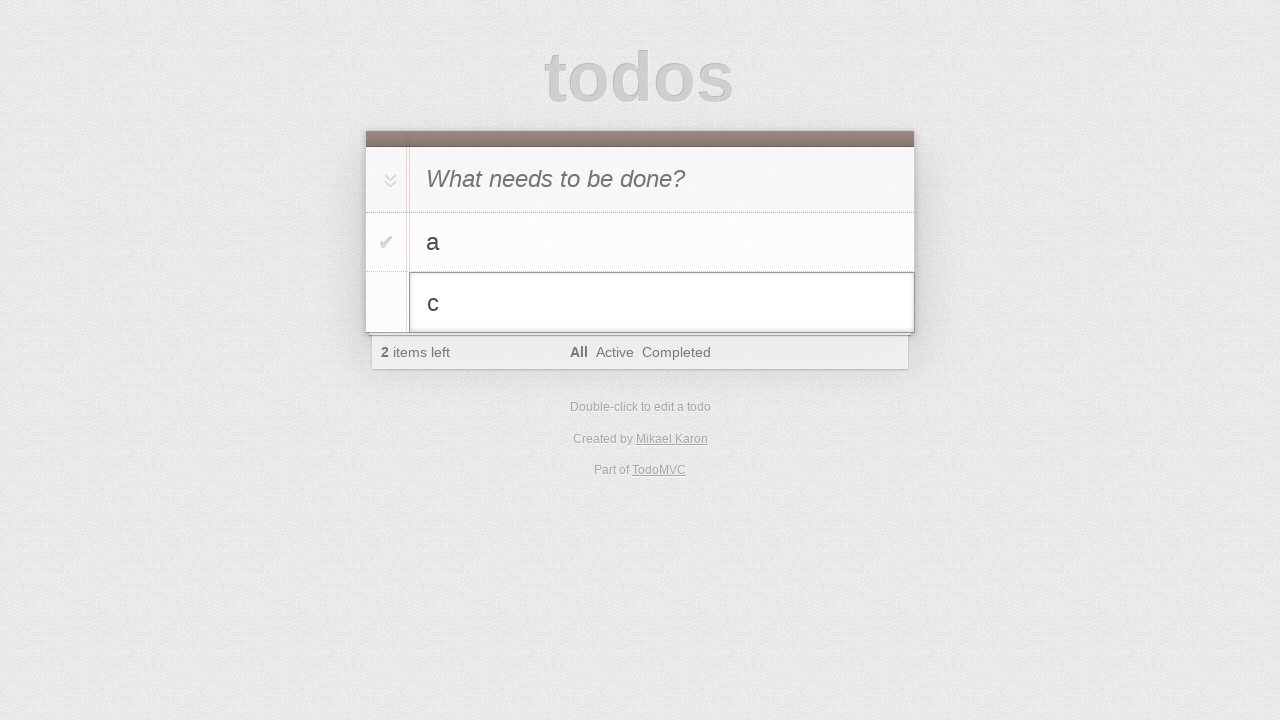

Filled edit field with 'c to be canceled' on #todo-list>li.editing .edit
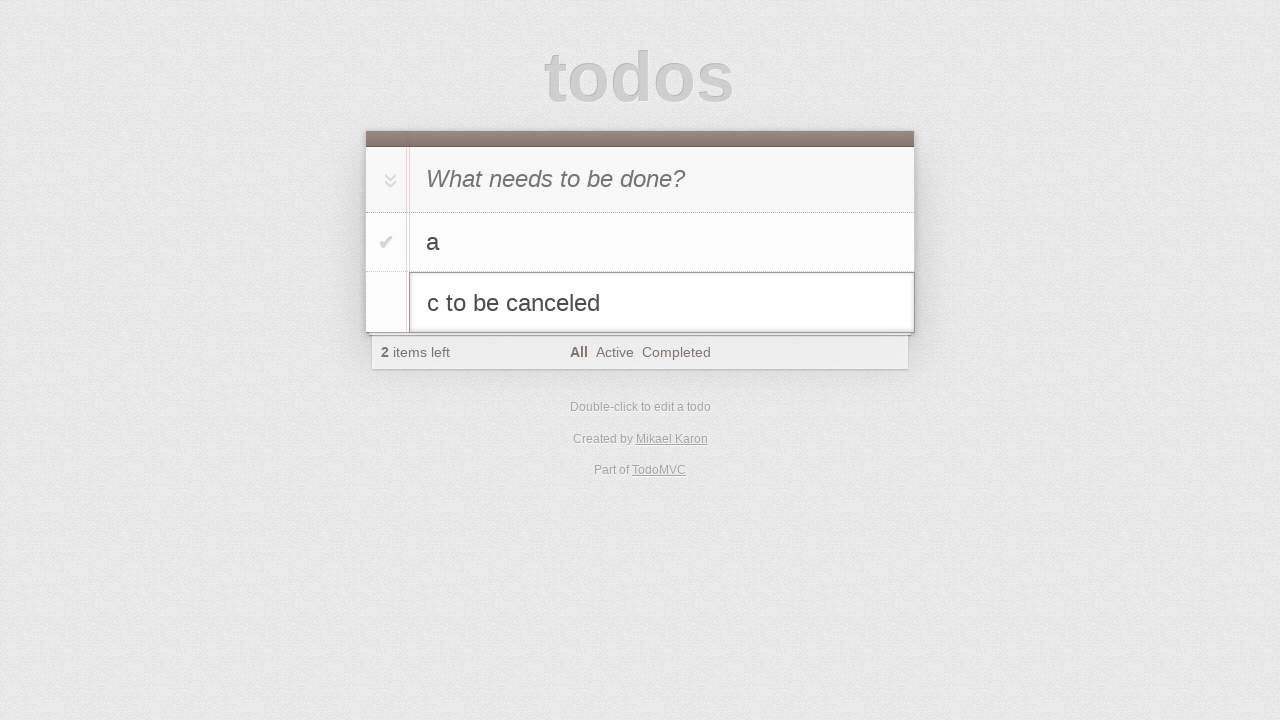

Pressed Escape to cancel edit, todo 'c' remains unchanged on #todo-list>li.editing .edit
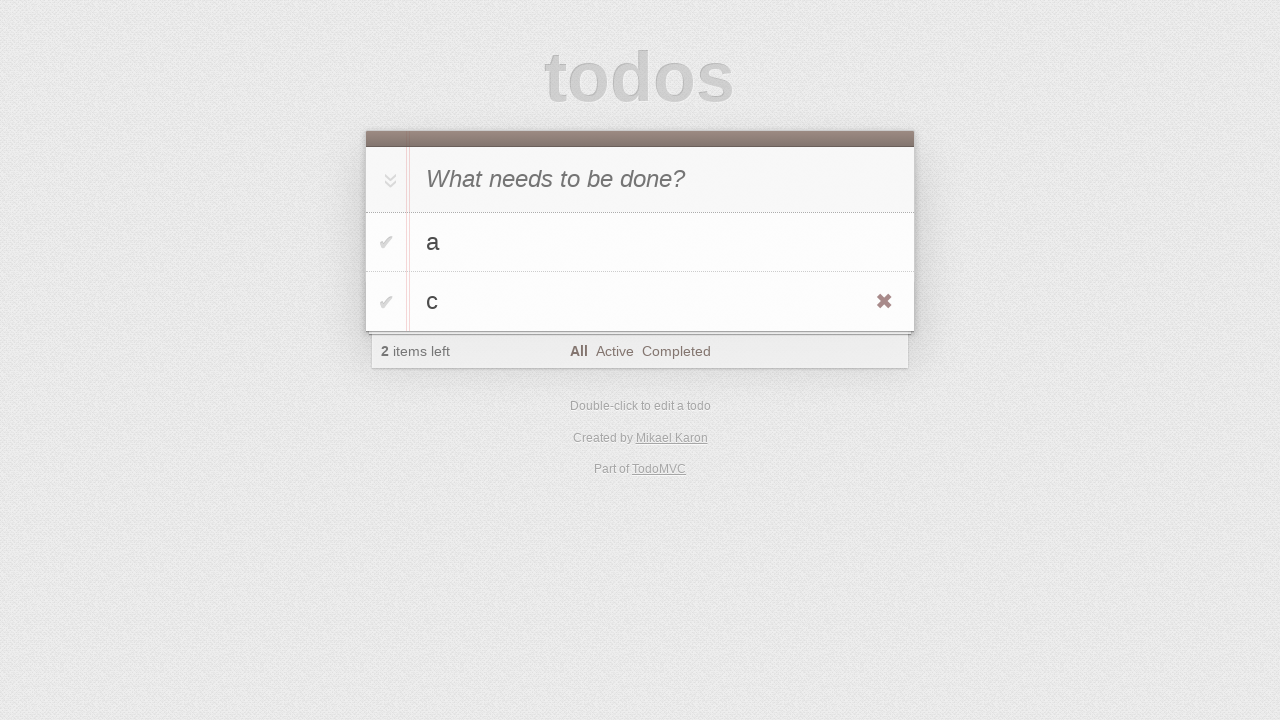

Hovered over todo 'c' to show delete button at (640, 302) on #todo-list>li >> internal:has-text="c"i >> nth=0
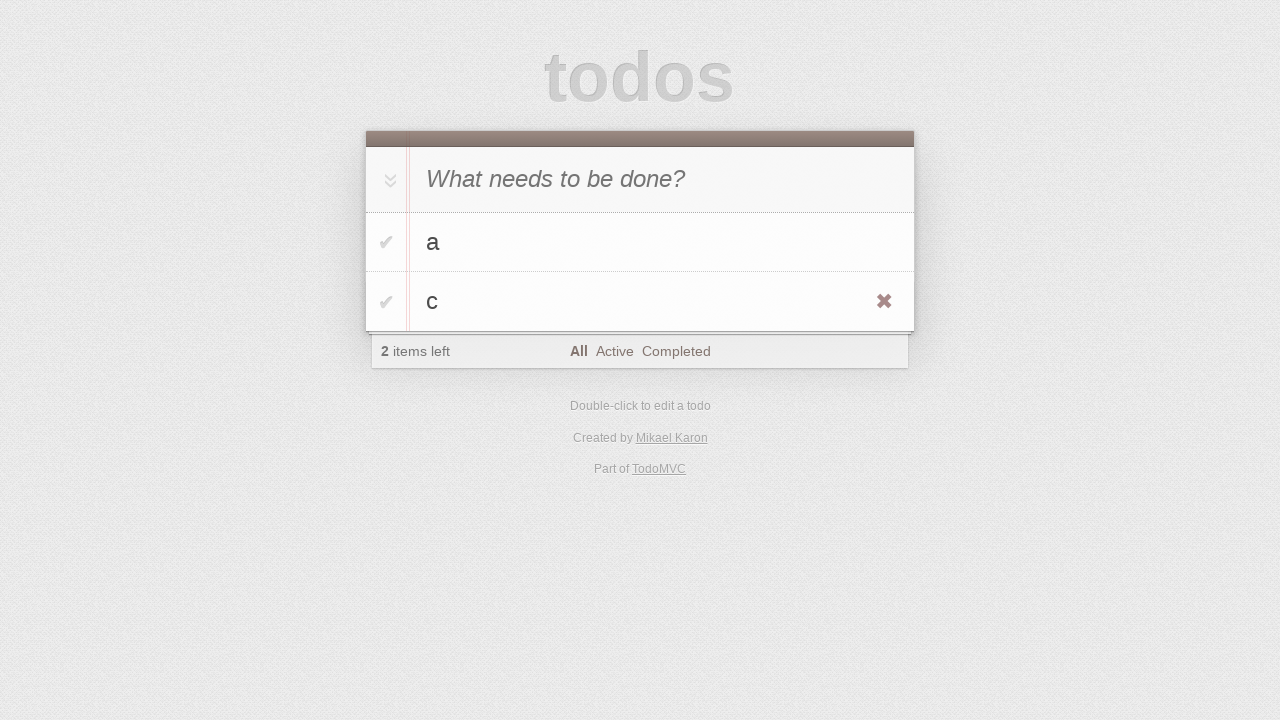

Clicked destroy button to delete todo 'c' at (884, 302) on #todo-list>li >> internal:has-text="c"i >> .destroy
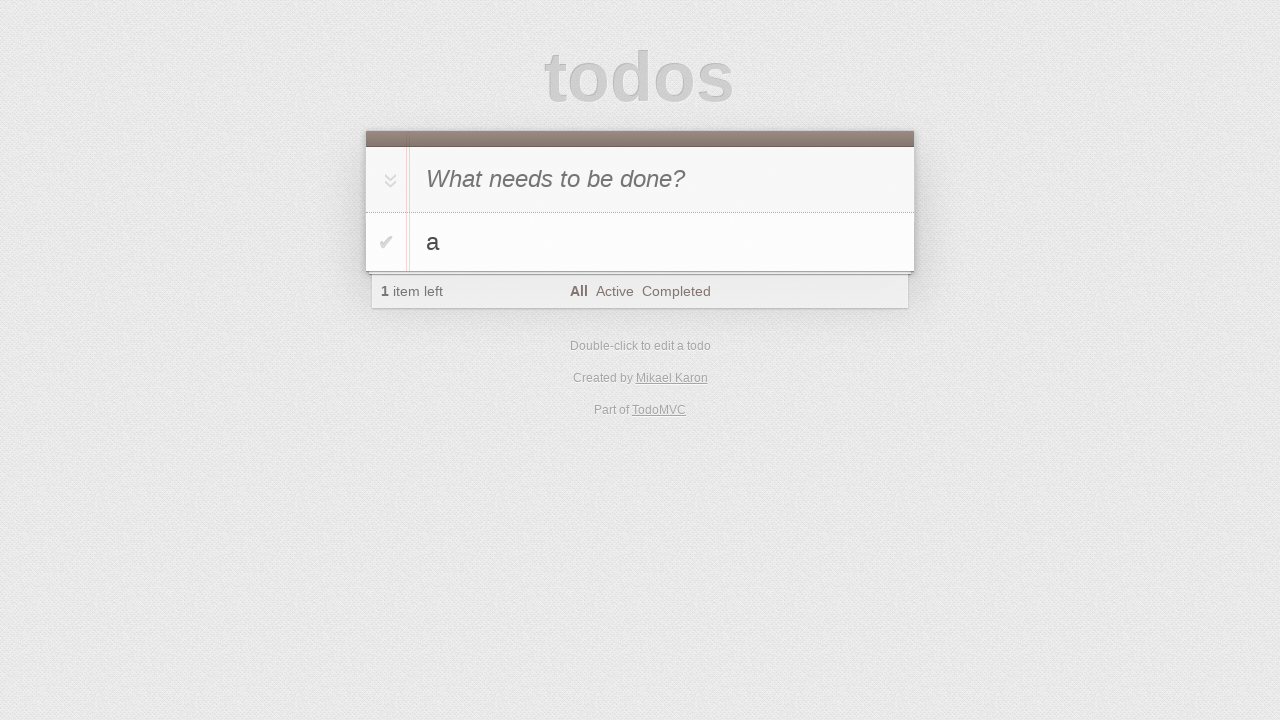

Waited 500ms for DOM update after deleting todo
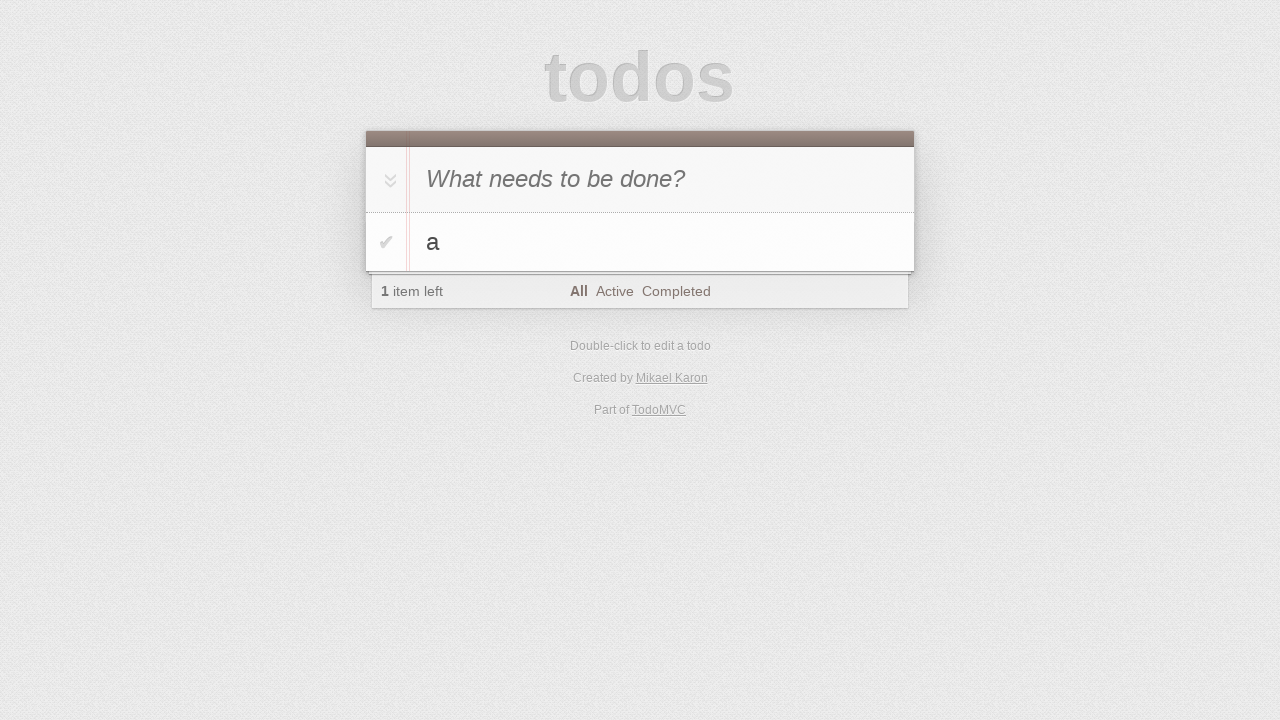

Verified only 1 todo remains (a)
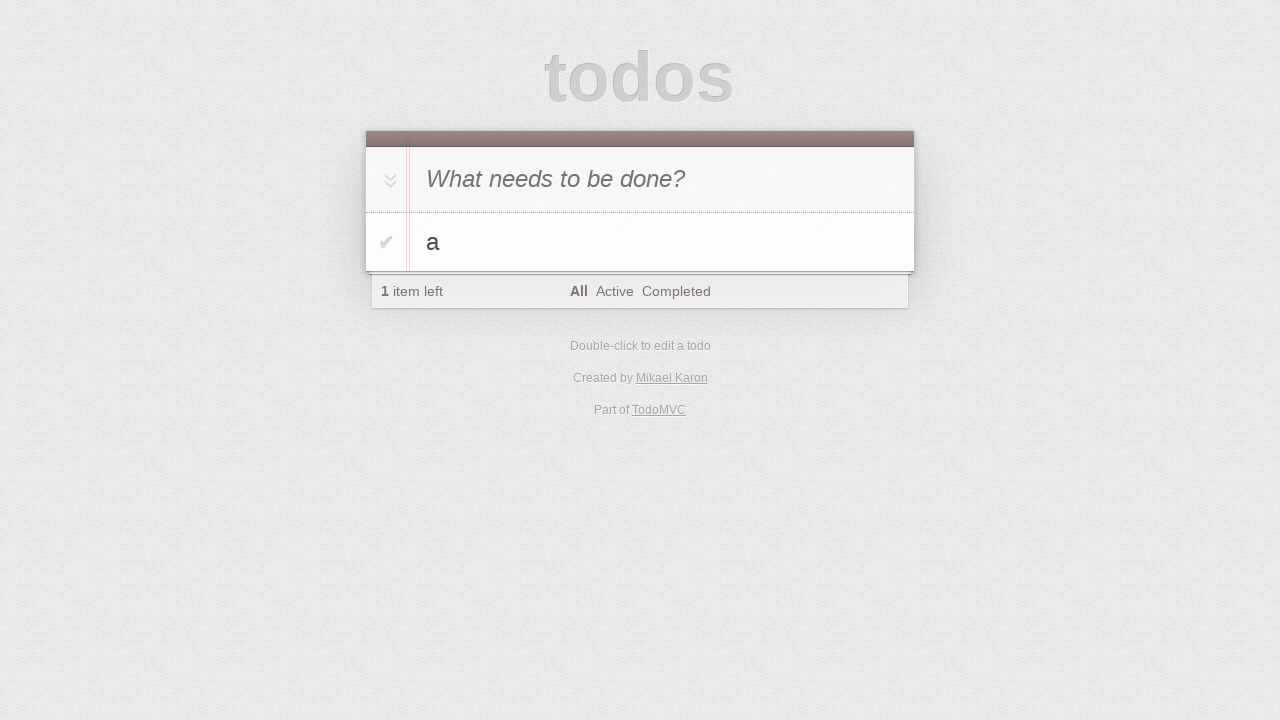

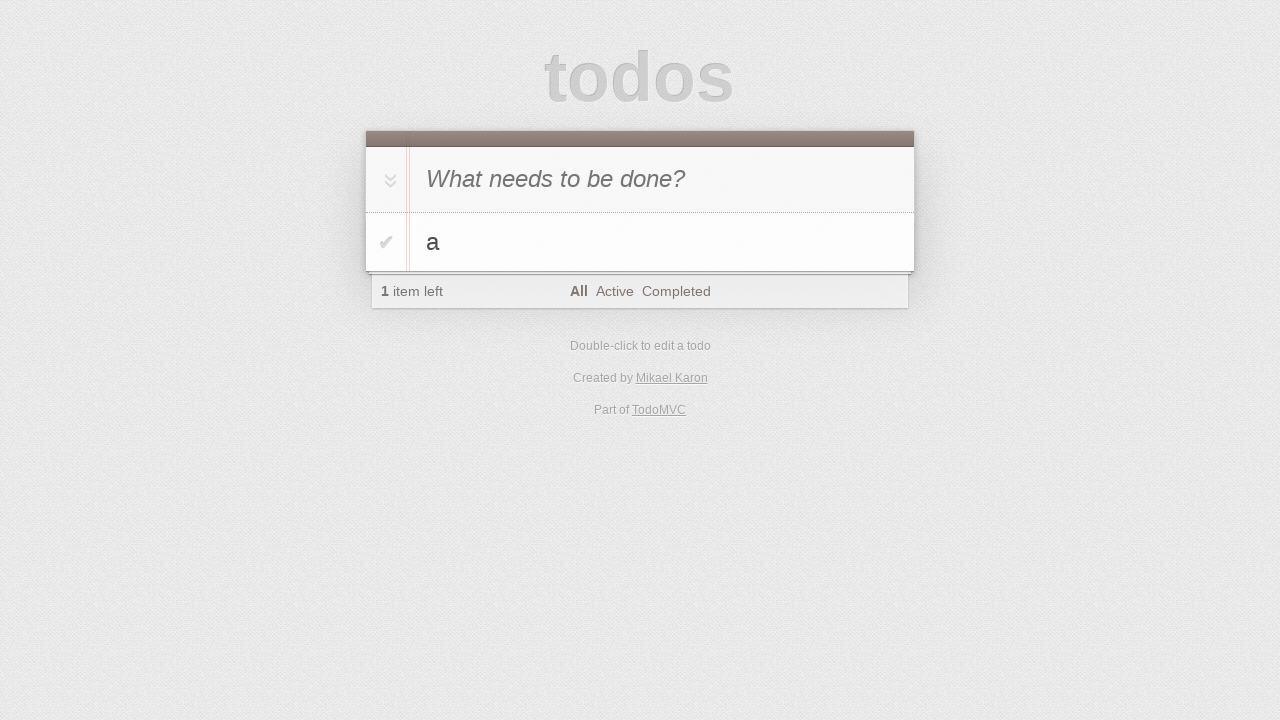